Checks if the Get Started button is enabled on the WebdriverIO homepage

Starting URL: https://webdriver.io

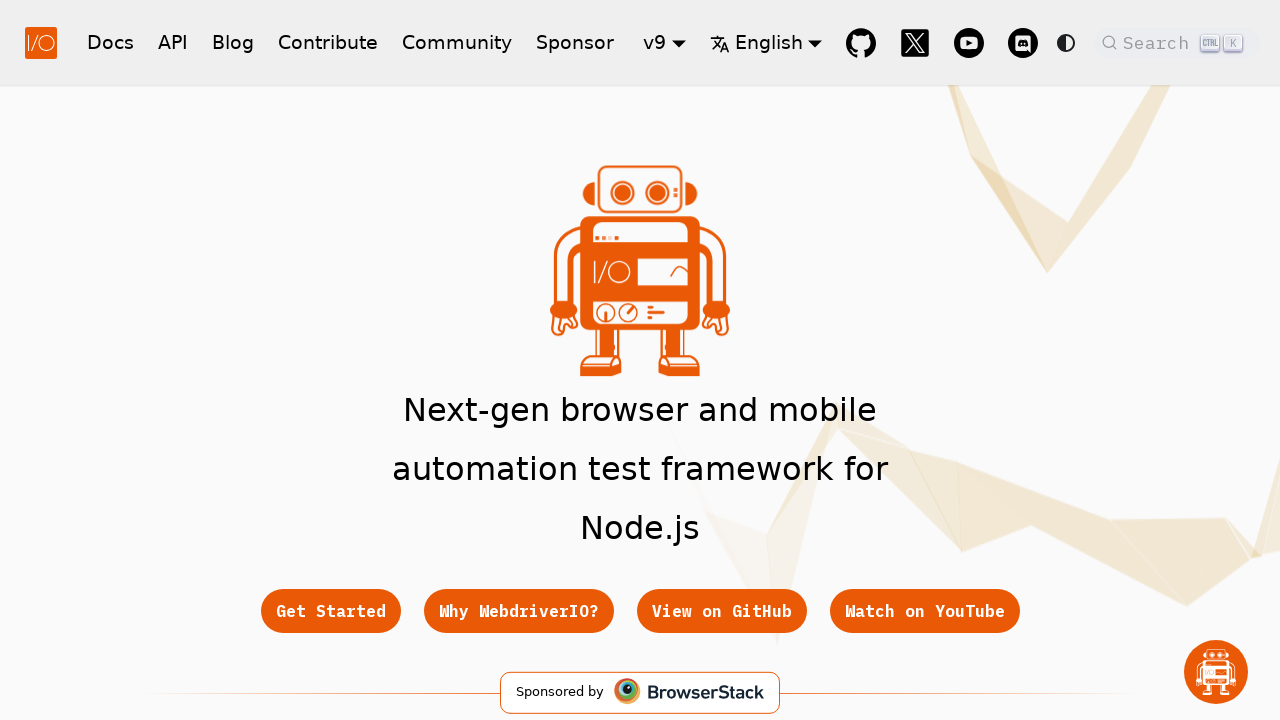

Waited for Get Started button to load
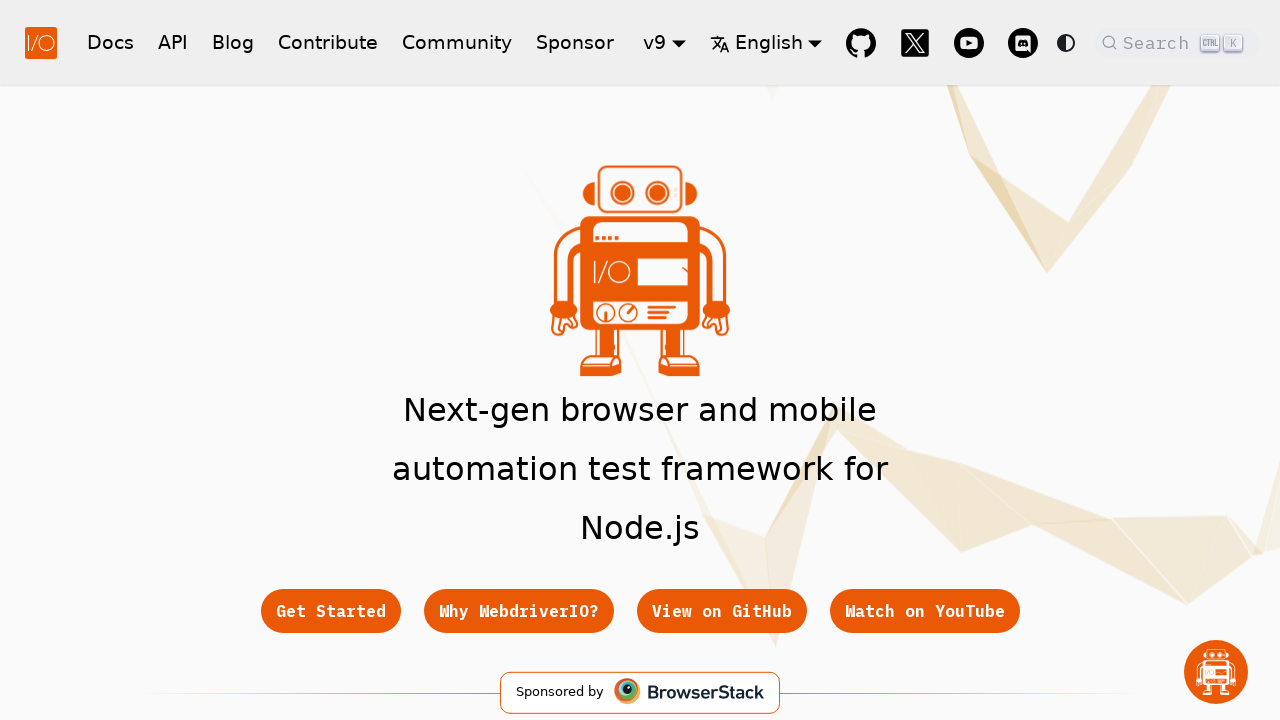

Checked if Get Started button is enabled
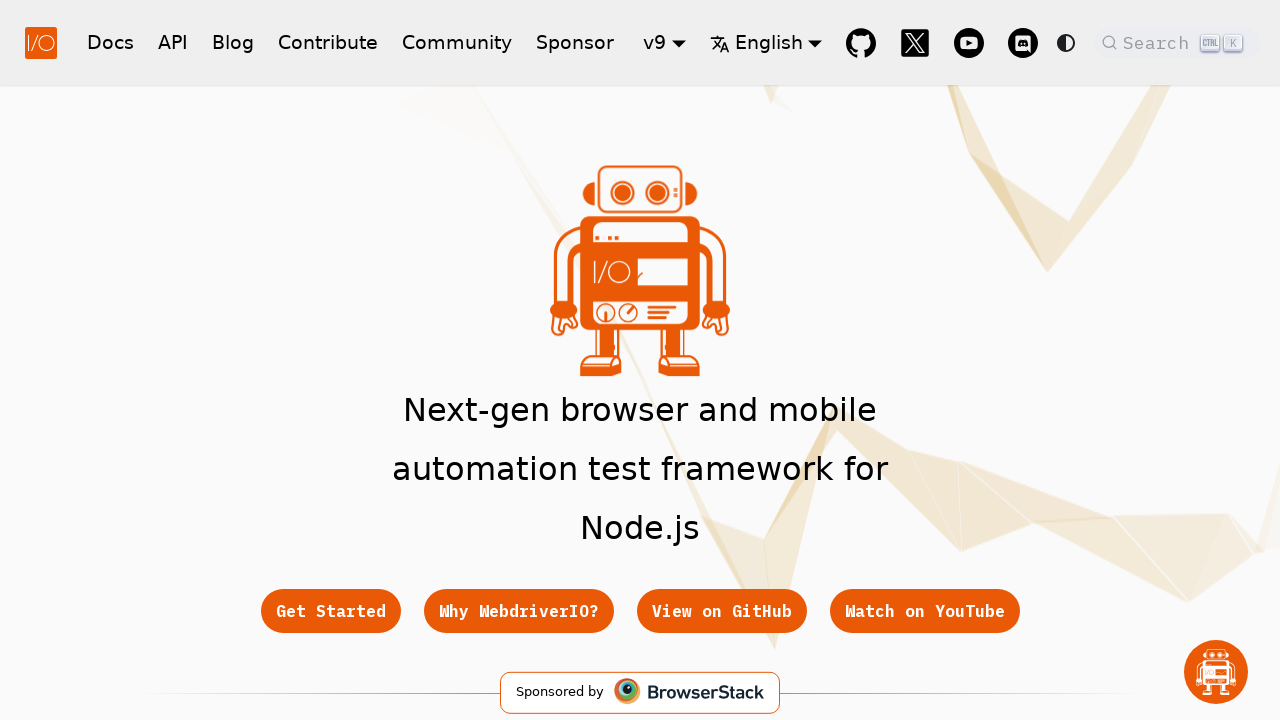

Asserted that Get Started button is enabled
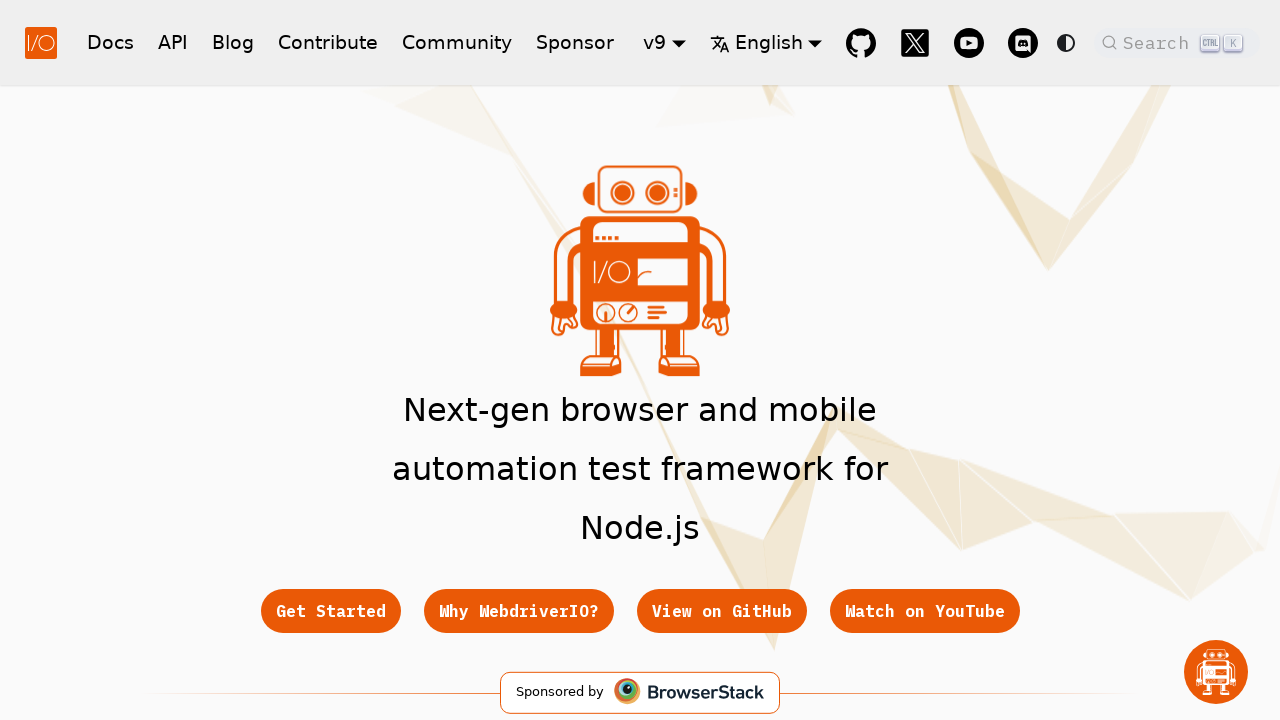

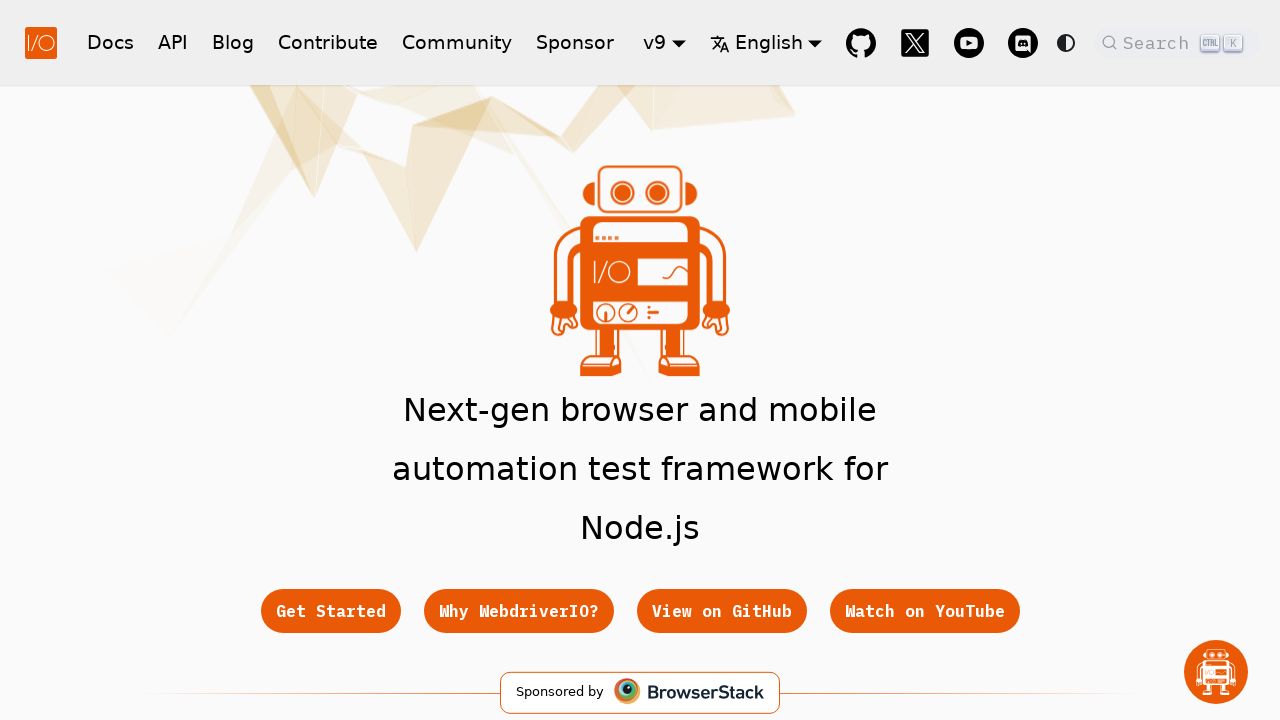